Opens the RedBus travel booking website homepage. The original script configured Firefox to disable web push notifications before navigating.

Starting URL: https://www.redbus.in/

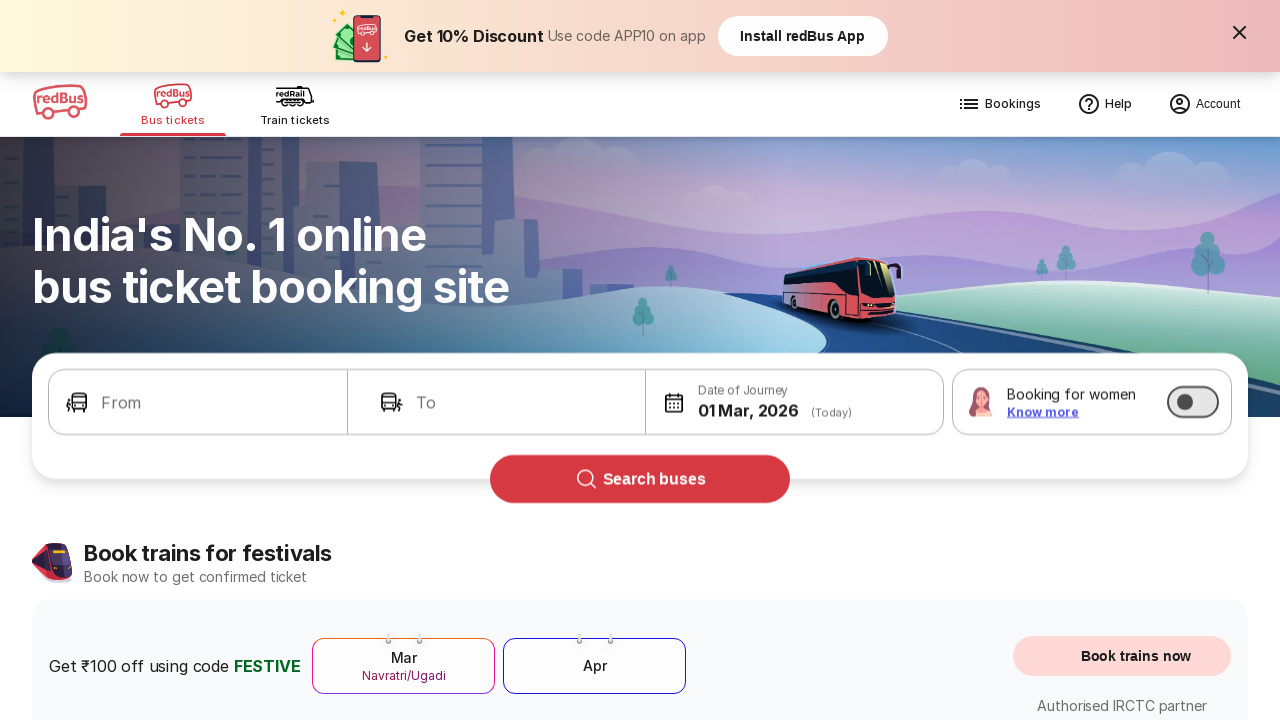

Waited for DOM content loaded state on RedBus homepage
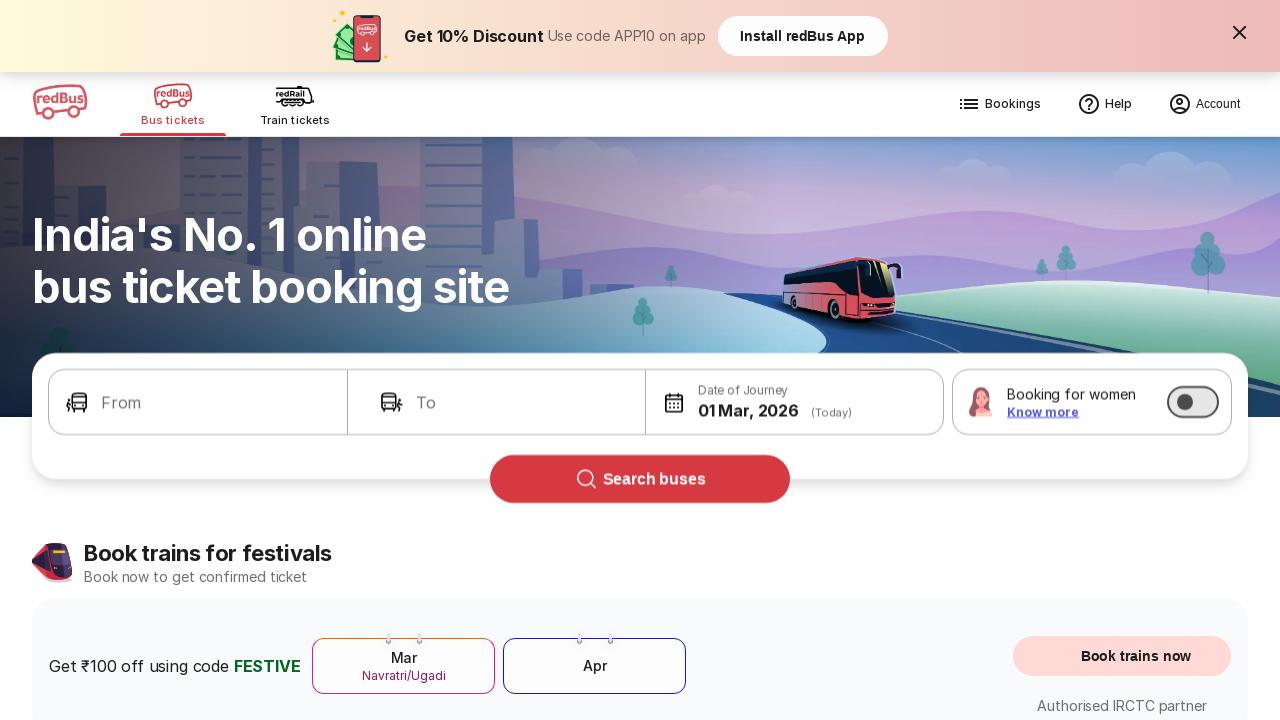

Verified body element is visible on RedBus homepage
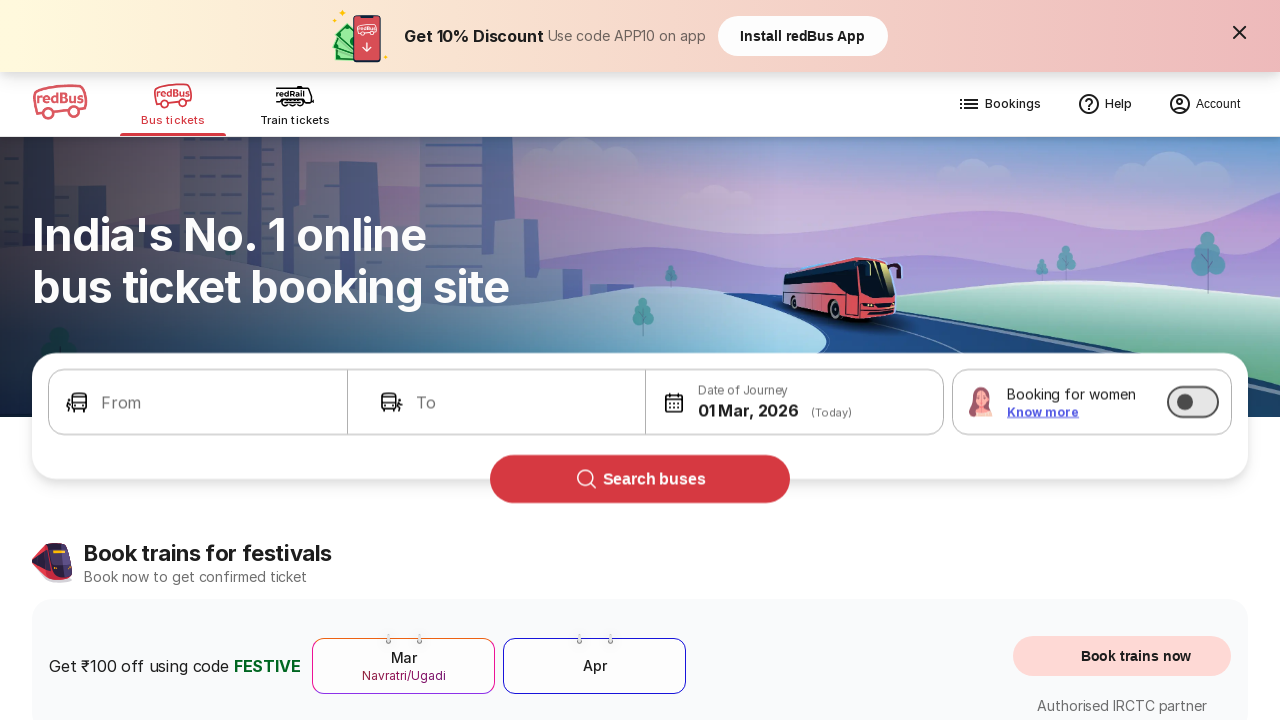

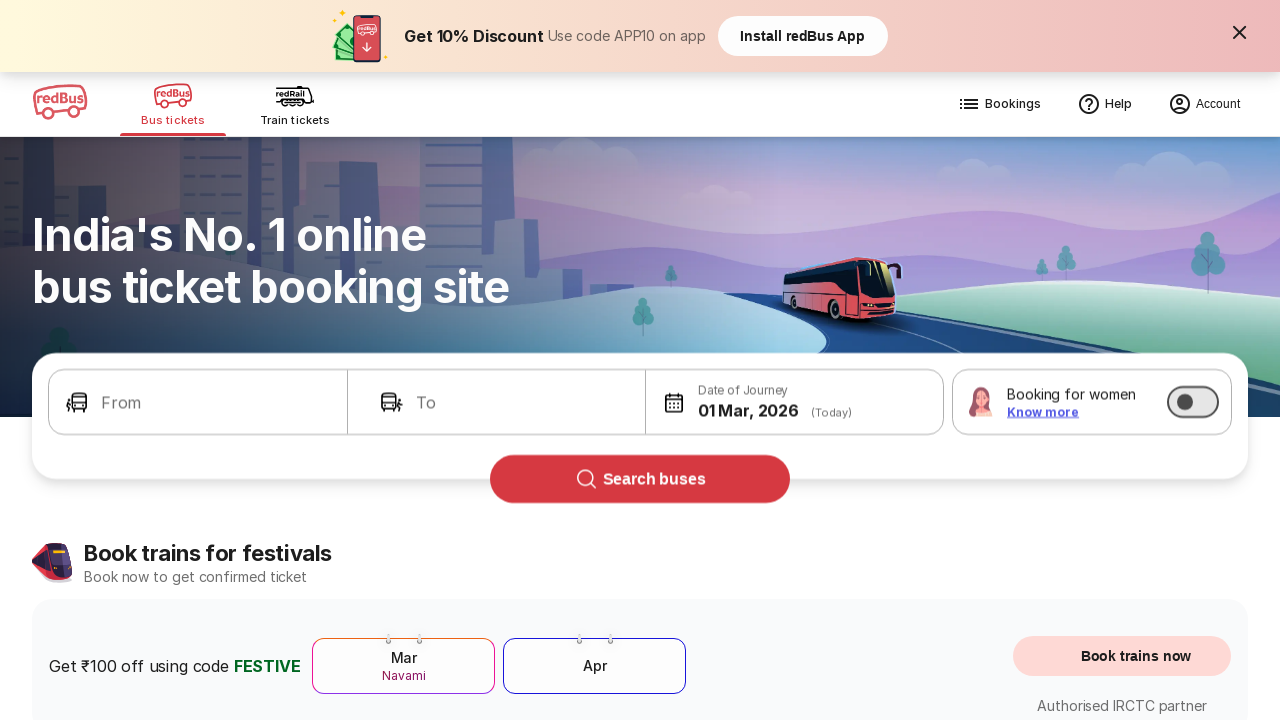